Tests navigation by clicking the "Get started" link and verifying the URL changes to the intro page

Starting URL: https://playwright.dev/

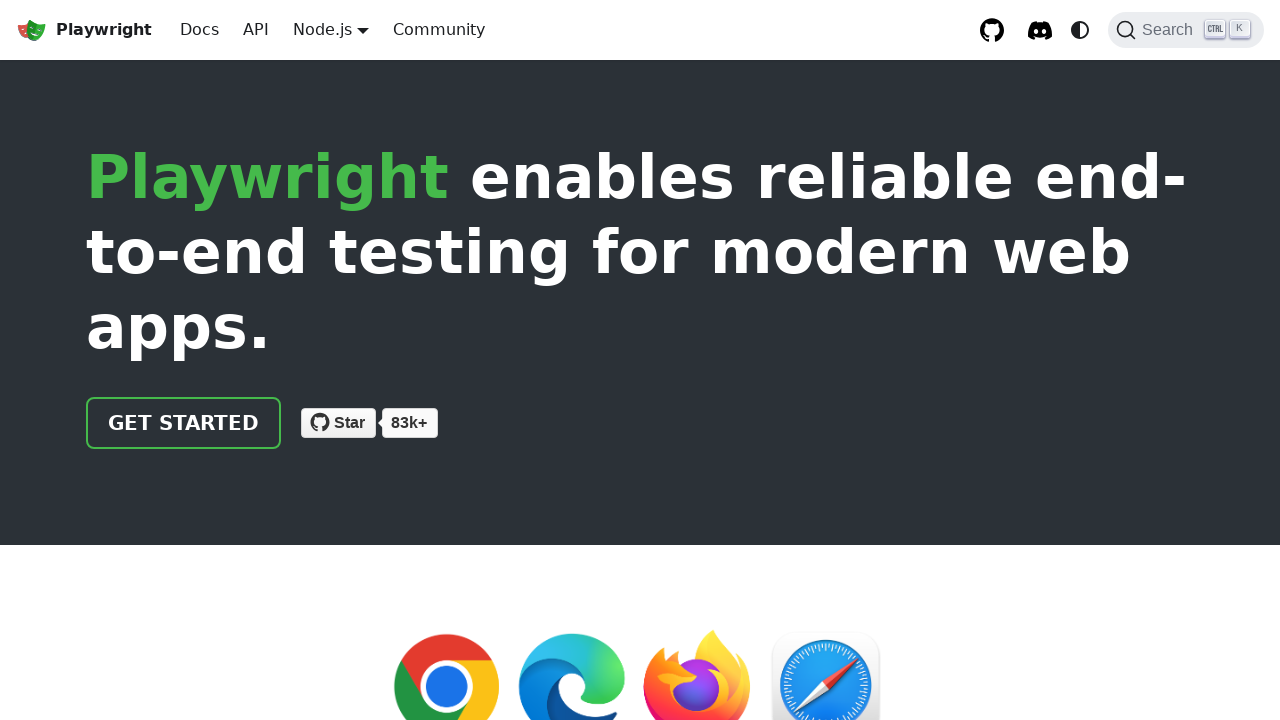

Clicked the 'Get started' link at (184, 423) on internal:role=link[name="Get started"i]
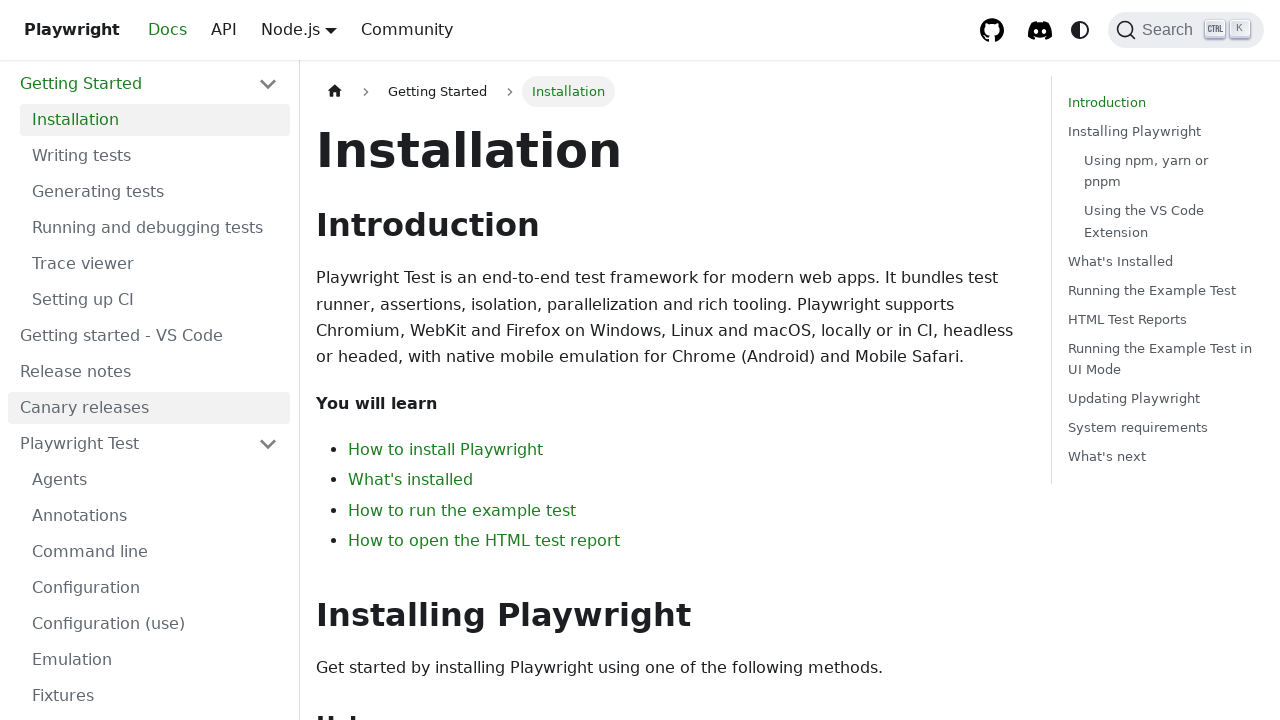

Navigation completed and URL changed to intro page
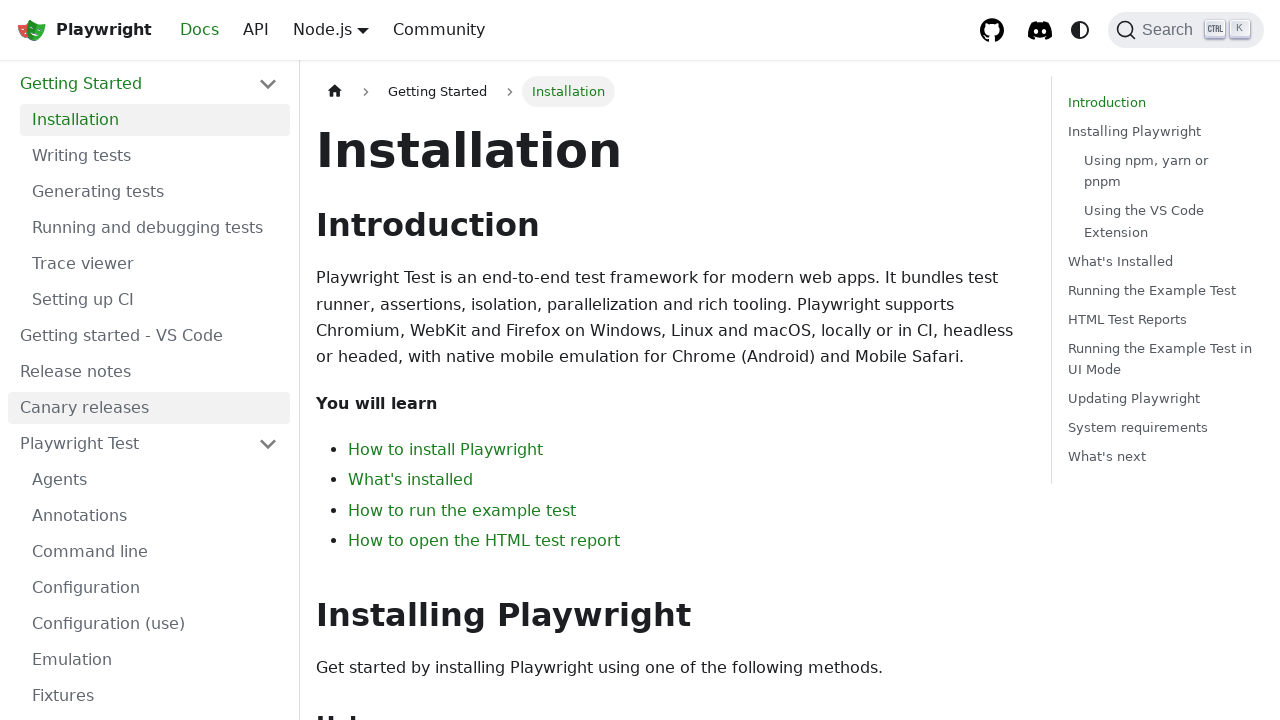

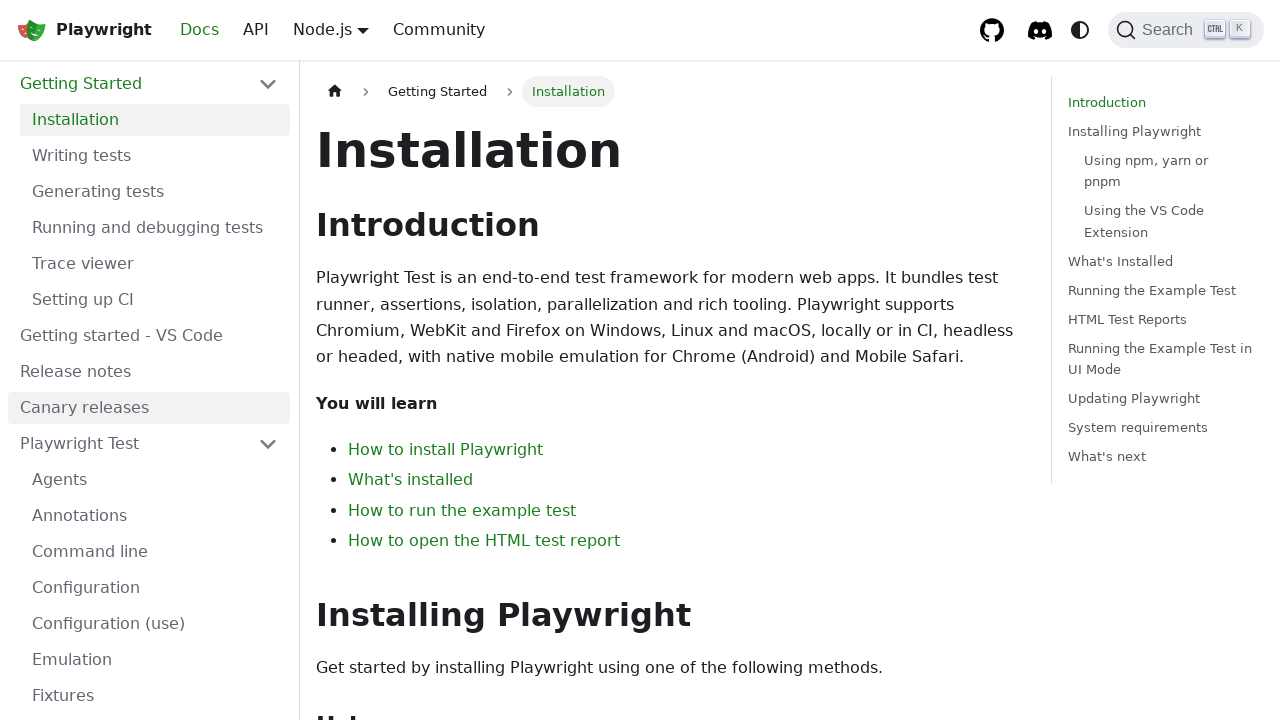